Verifies table structure by counting rows and columns in a courses table and extracting text from a specific cell

Starting URL: https://rahulshettyacademy.com/AutomationPractice/

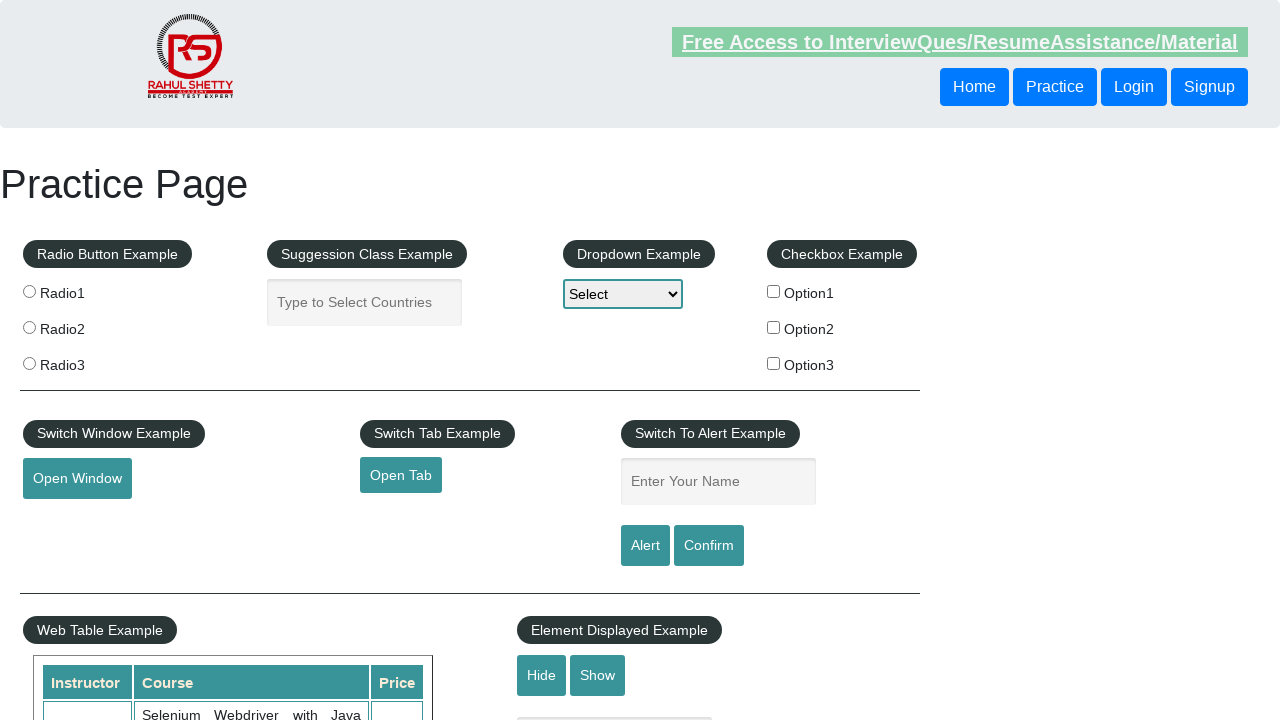

Waited for courses table to load
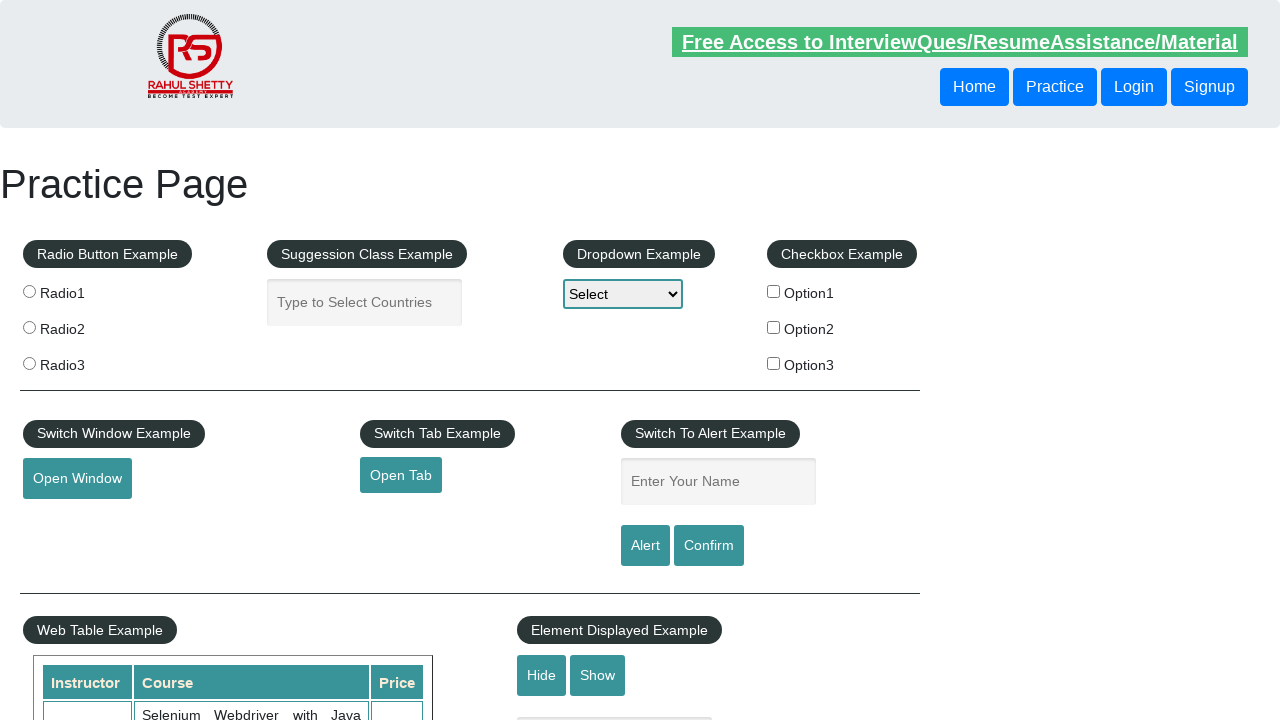

Located the courses table element
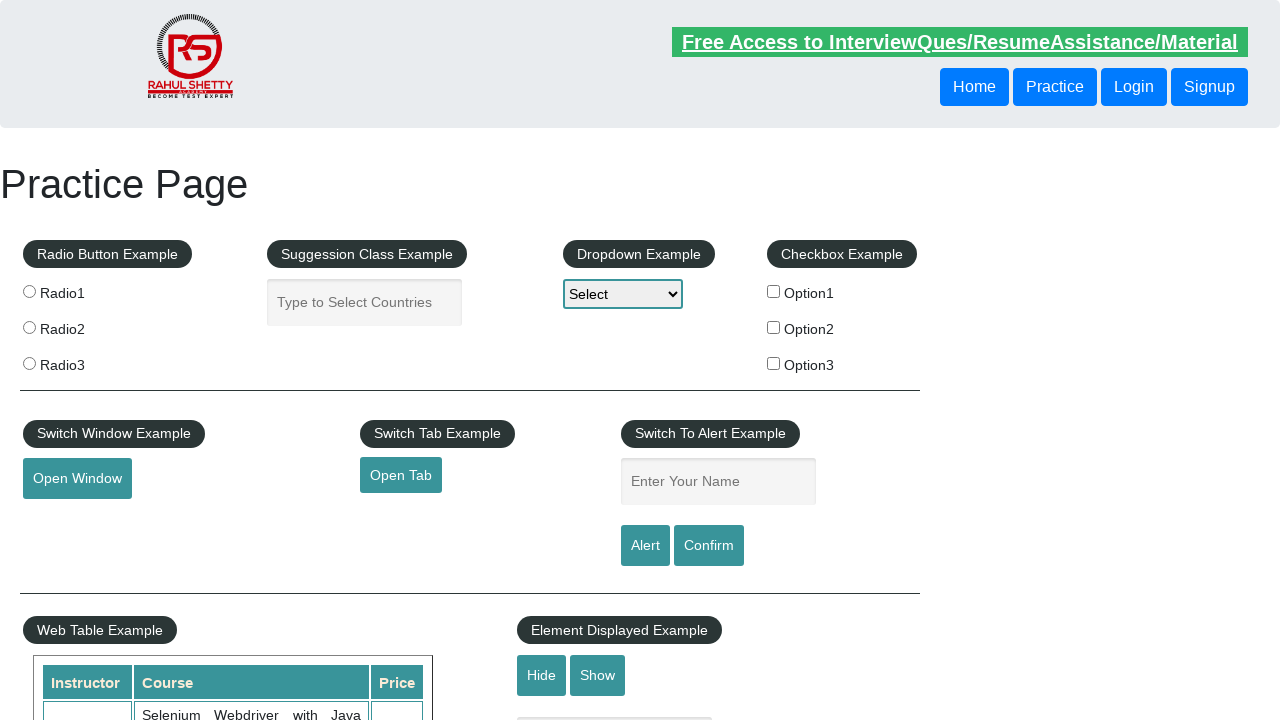

Counted table rows: 11 rows found
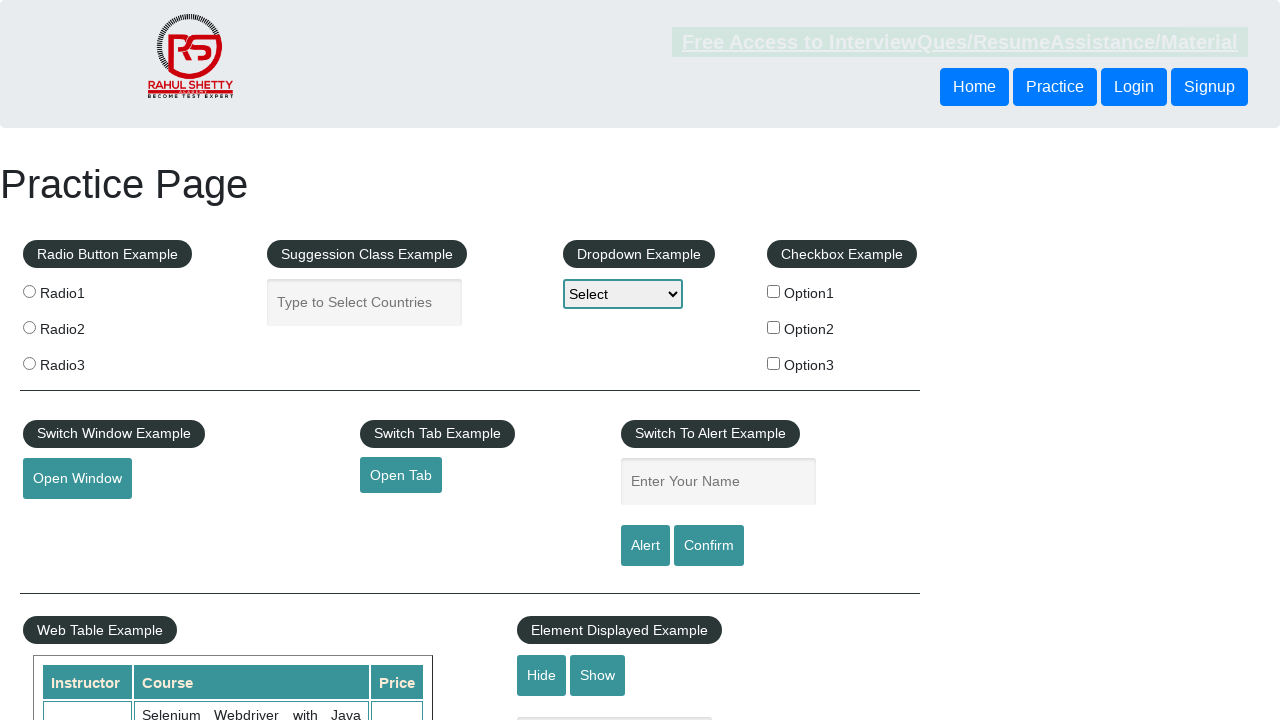

Counted table columns: 3 columns found
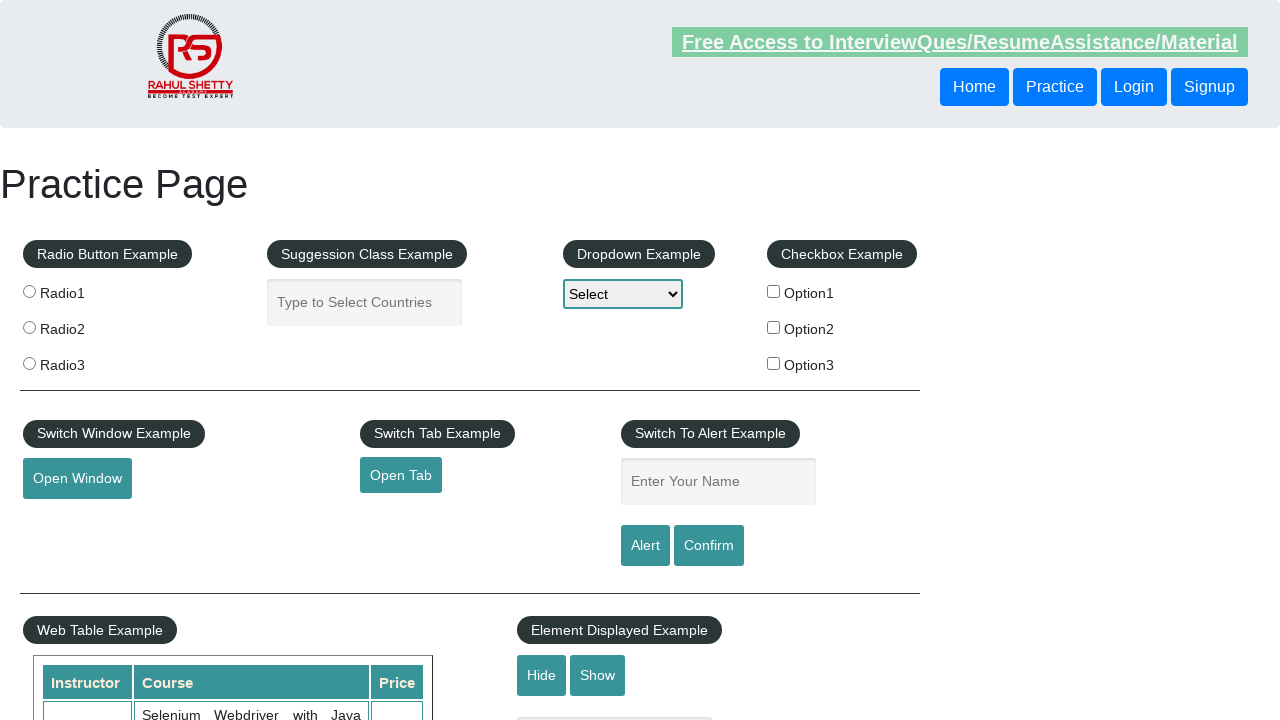

Extracted cell value from row 3, column 2: 'Learn SQL in Practical + Database Testing from Scratch'
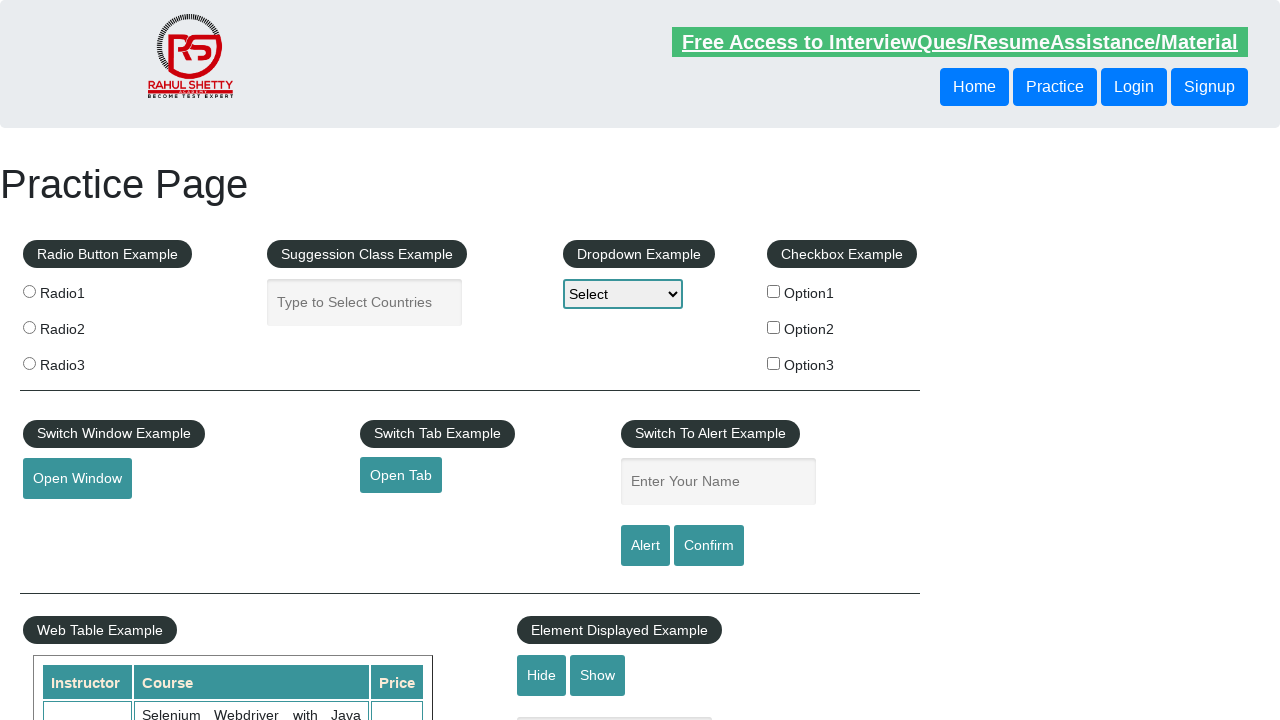

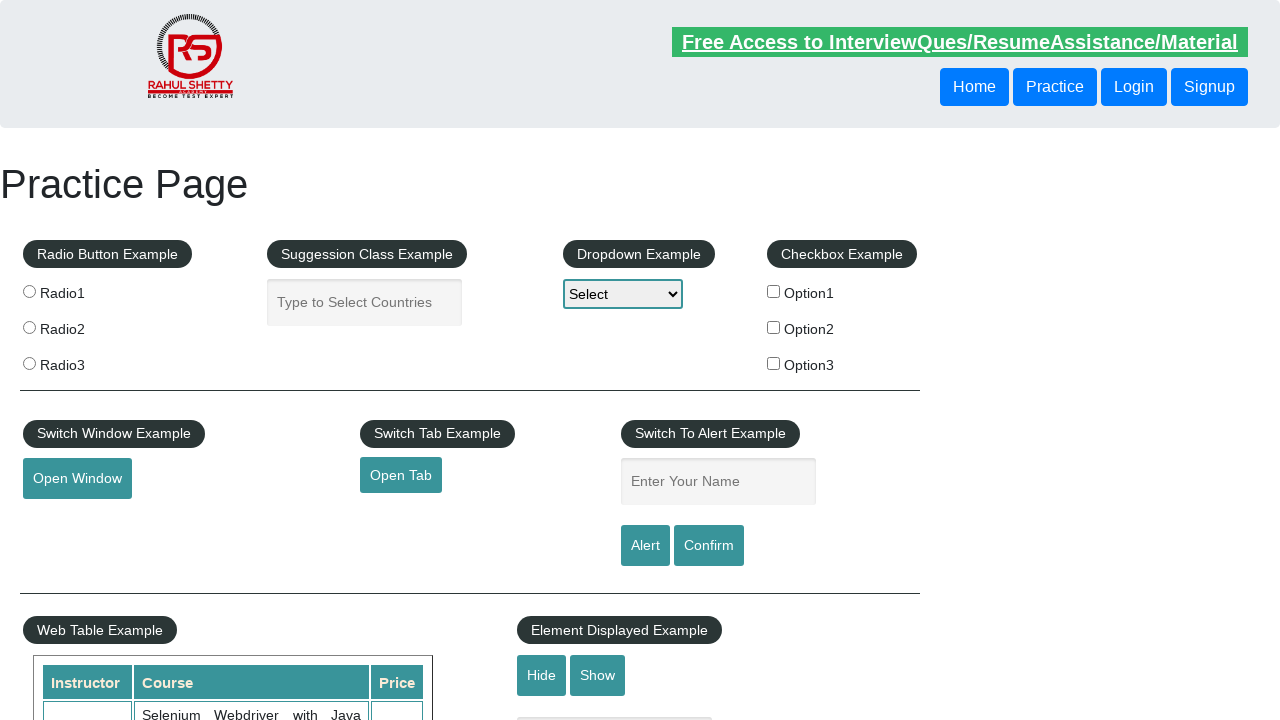